Tests AJAX functionality by clicking a button and waiting for dynamically loaded content to appear

Starting URL: http://uitestingplayground.com/ajax

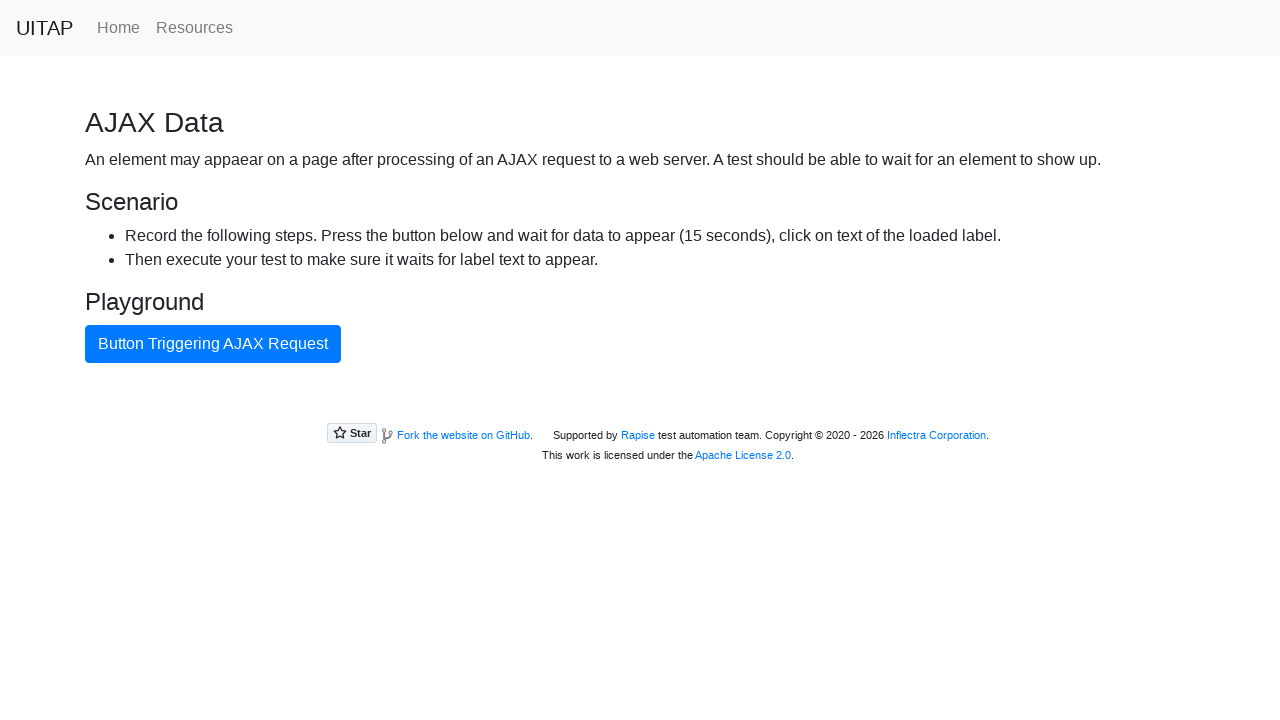

Clicked AJAX button to trigger dynamic content loading at (213, 344) on #ajaxButton
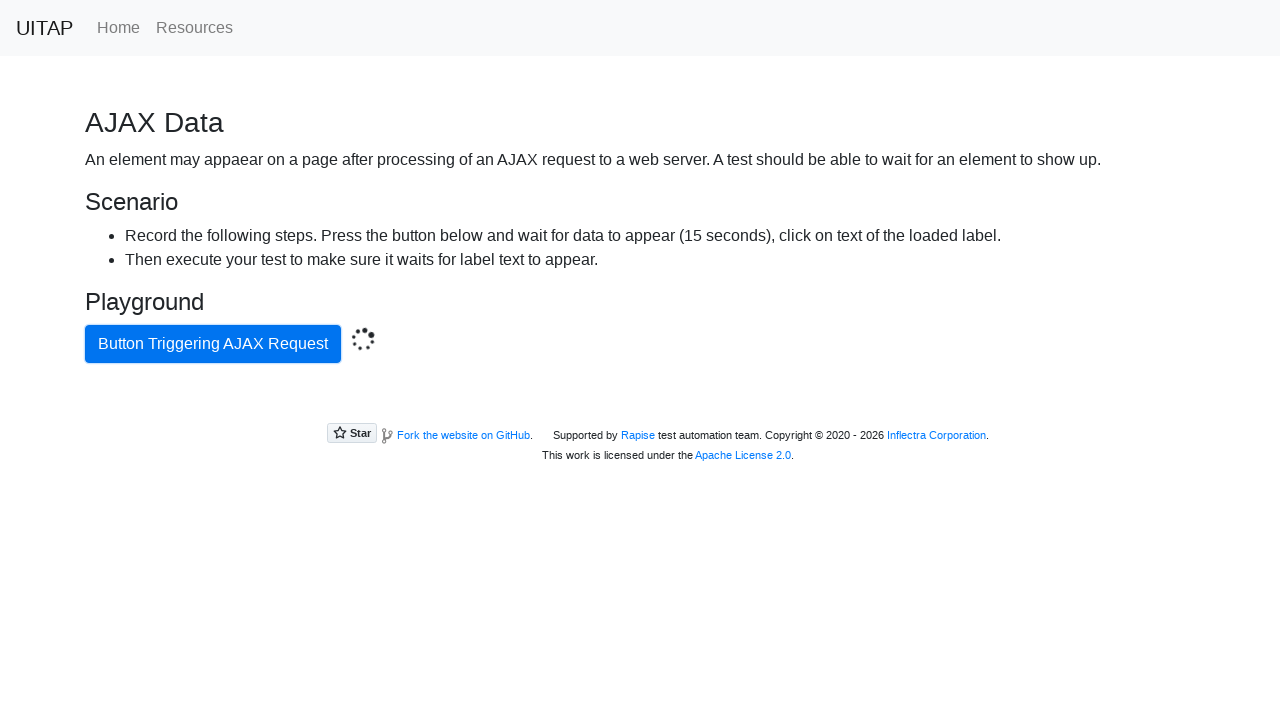

Waited for success message to appear after AJAX call completed
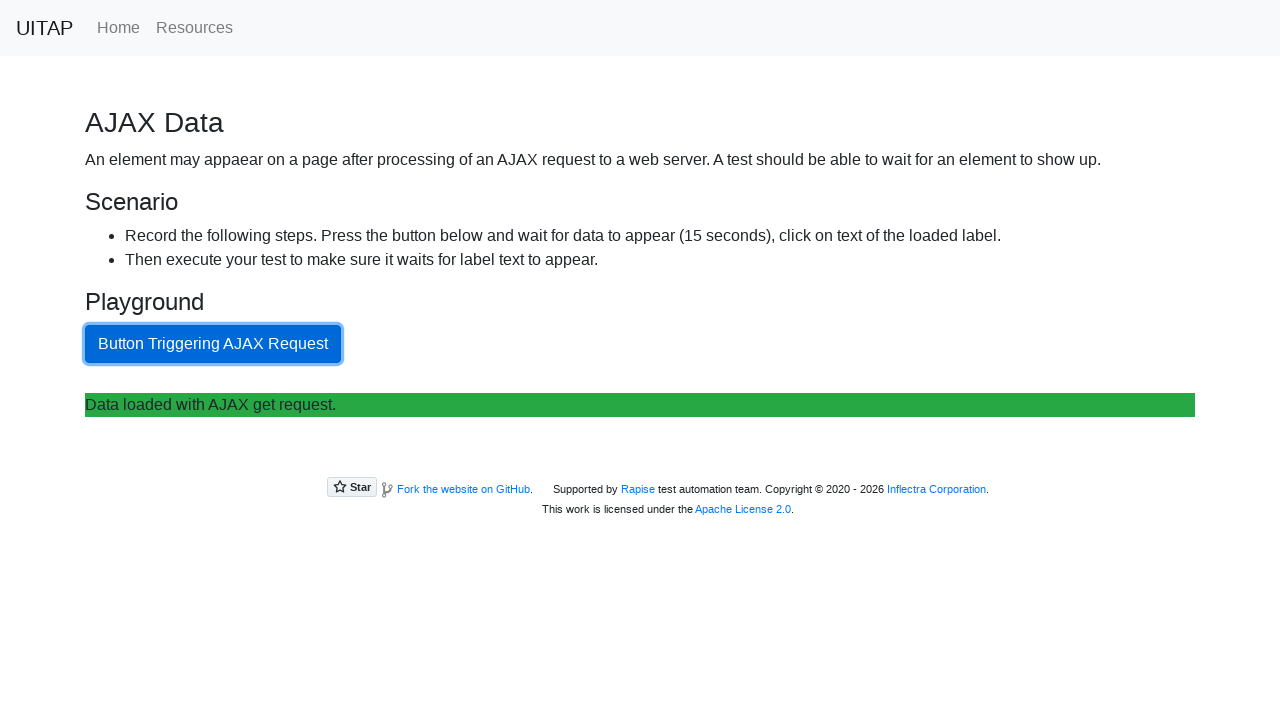

Located the dynamically loaded success element
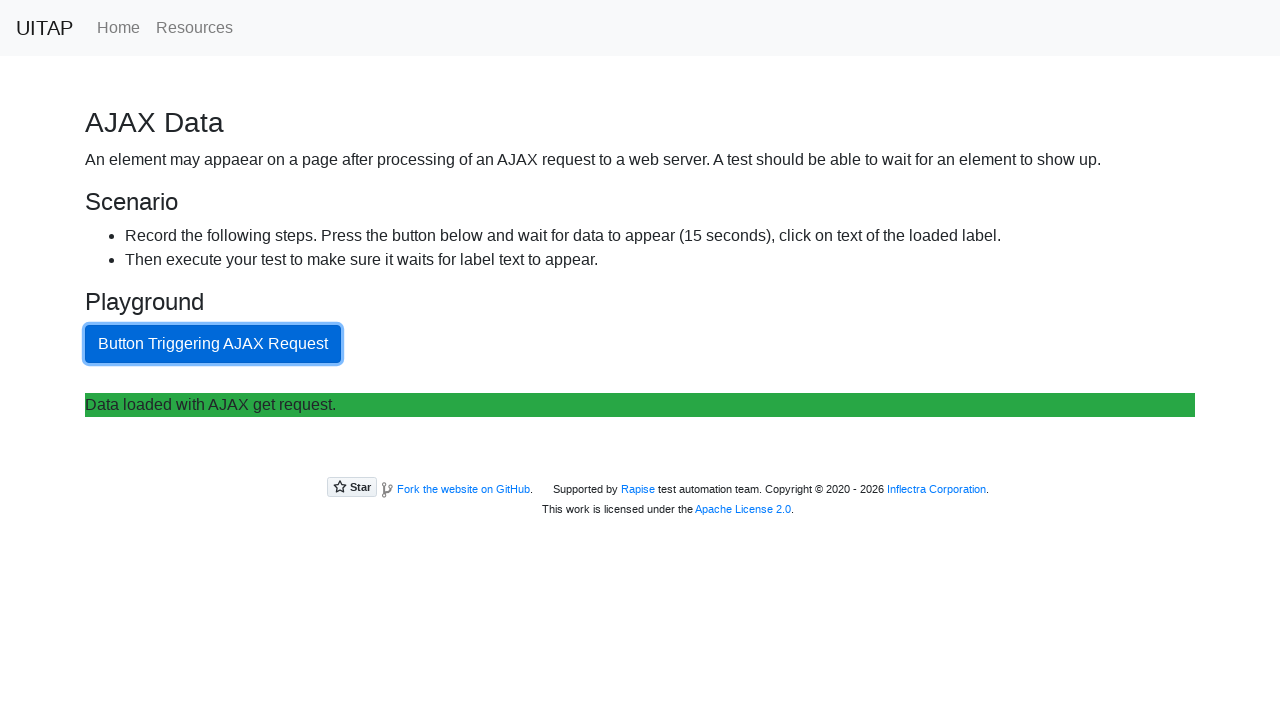

Extracted text from success element: Data loaded with AJAX get request.
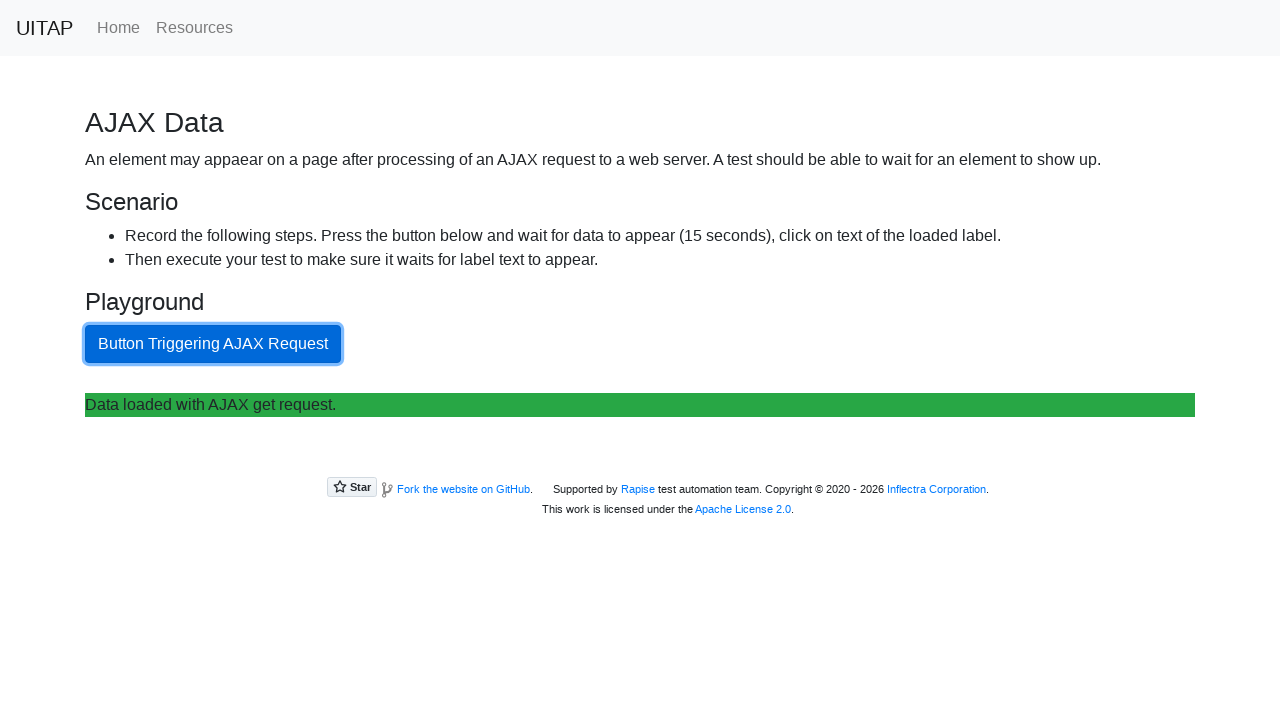

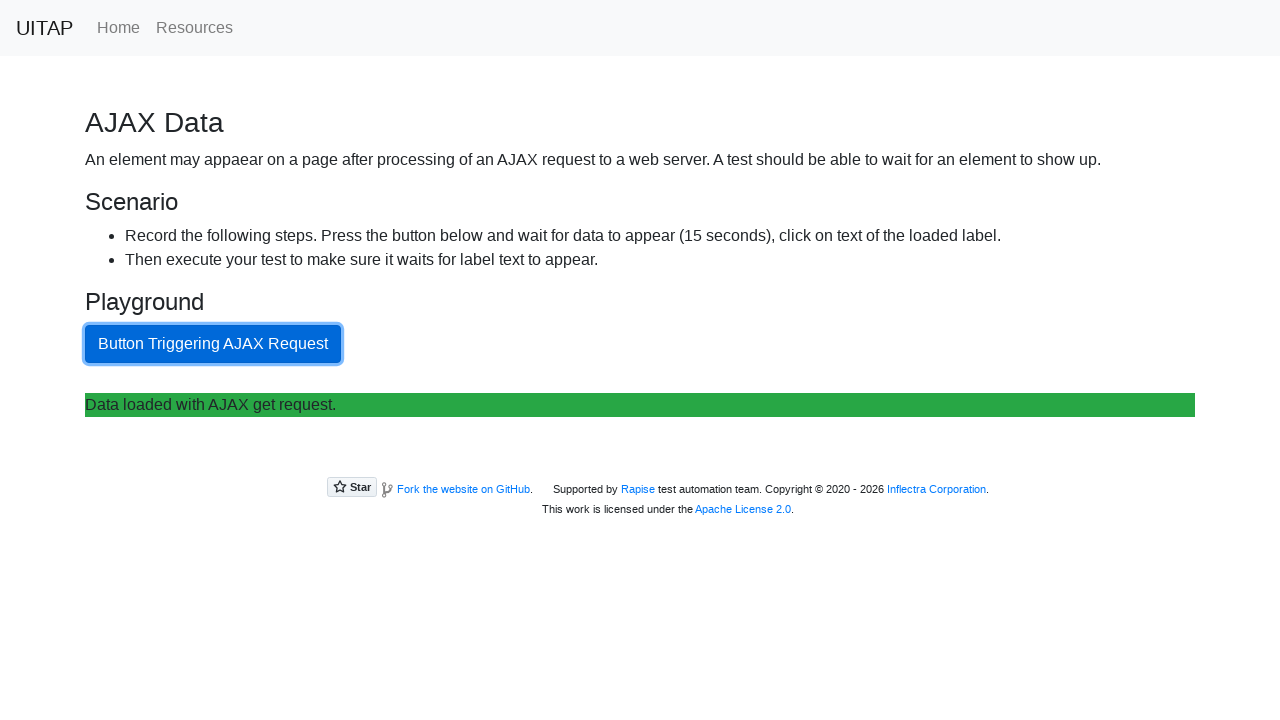